Tests handling of JavaScript prompt dialogs by clicking a button that triggers a prompt popup, entering text, accepting it, and verifying the entered text is displayed

Starting URL: https://demoqa.com/alerts

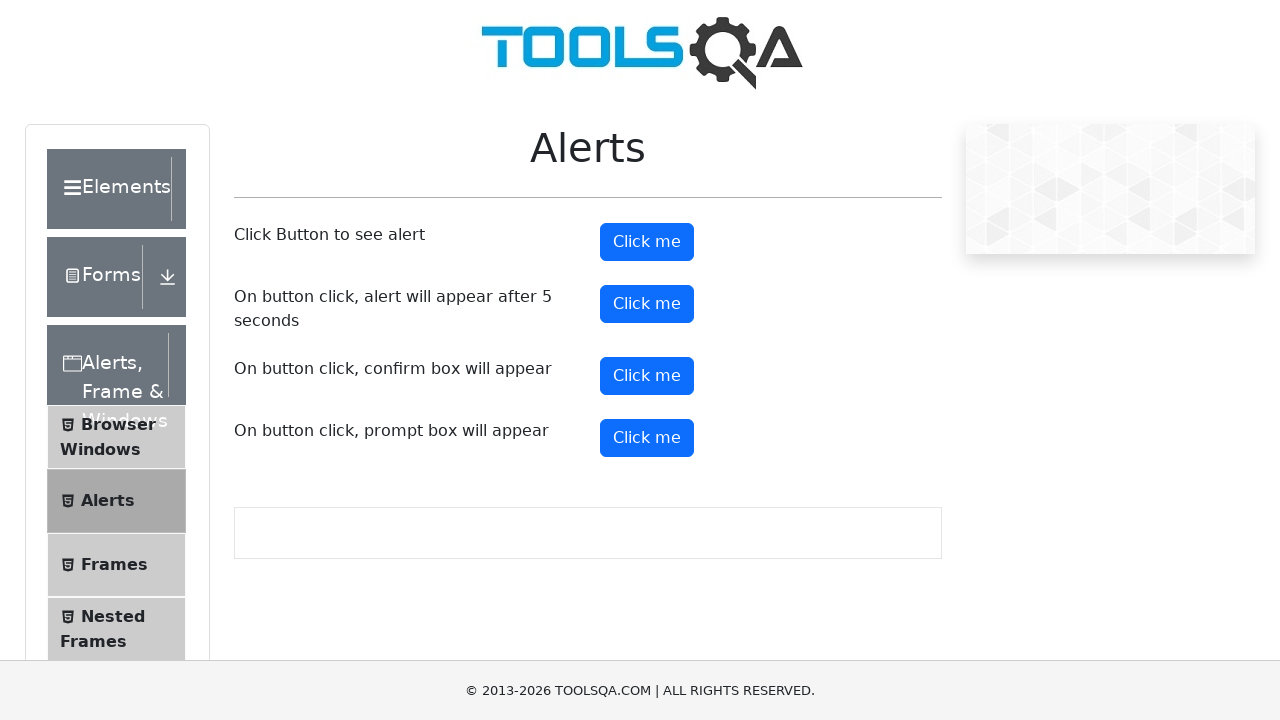

Set up dialog handler to accept prompt with predefined text
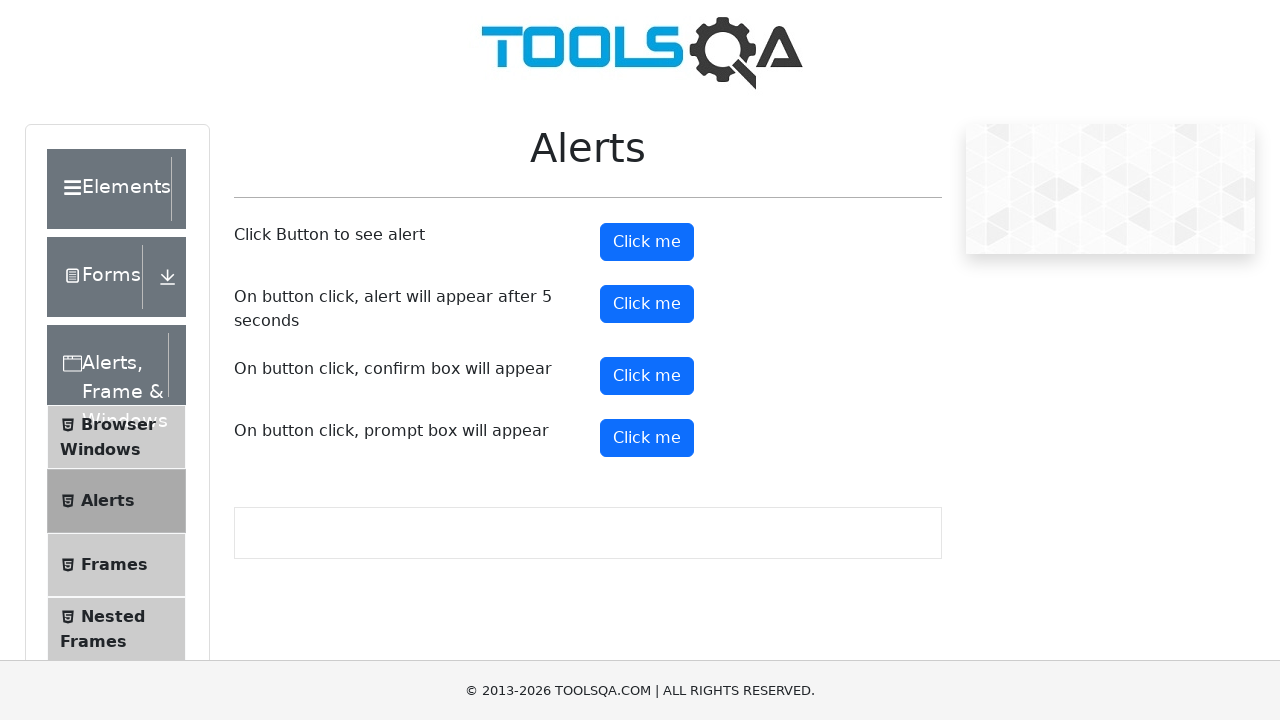

Clicked prompt button to trigger JavaScript prompt dialog at (647, 438) on #promtButton
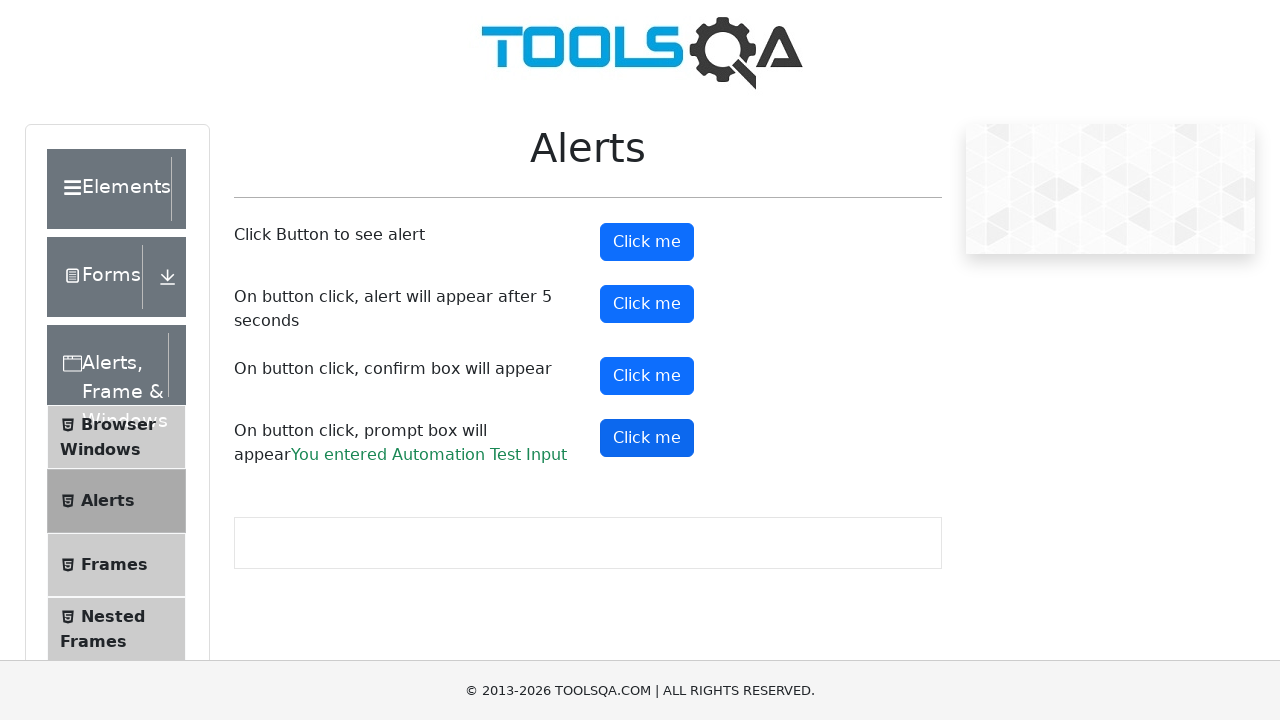

Verified prompt result element is displayed with entered text
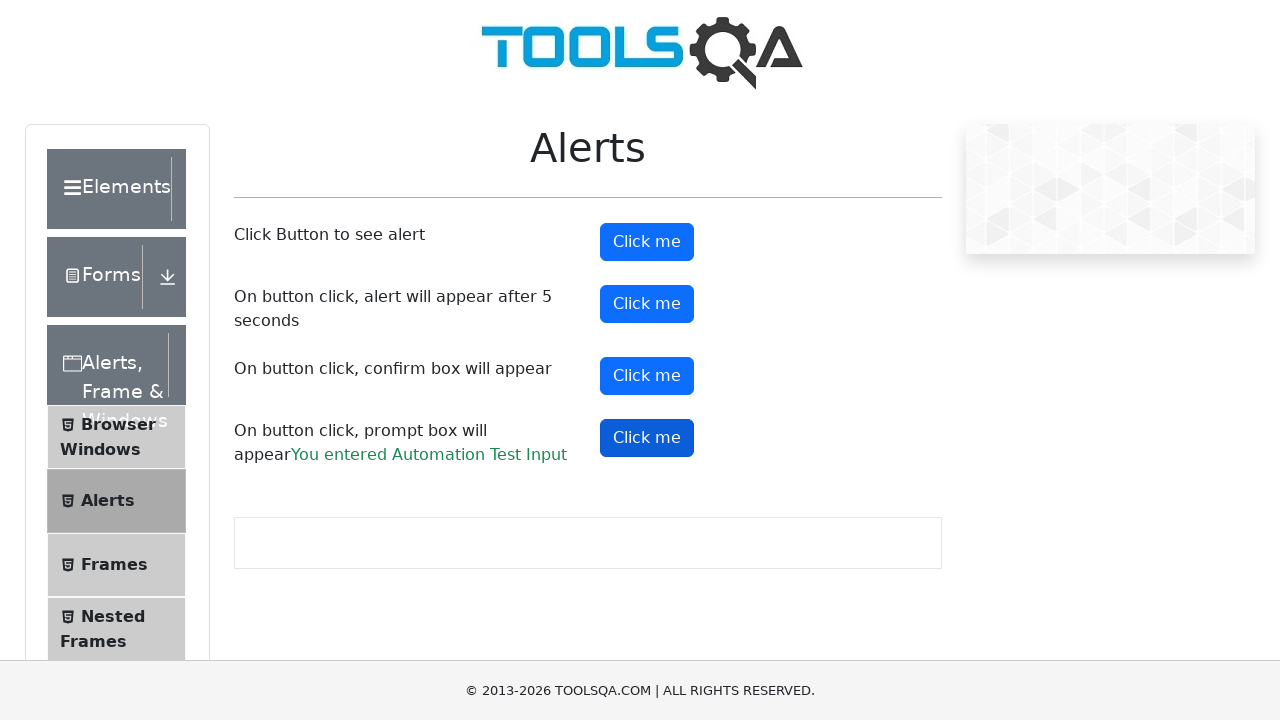

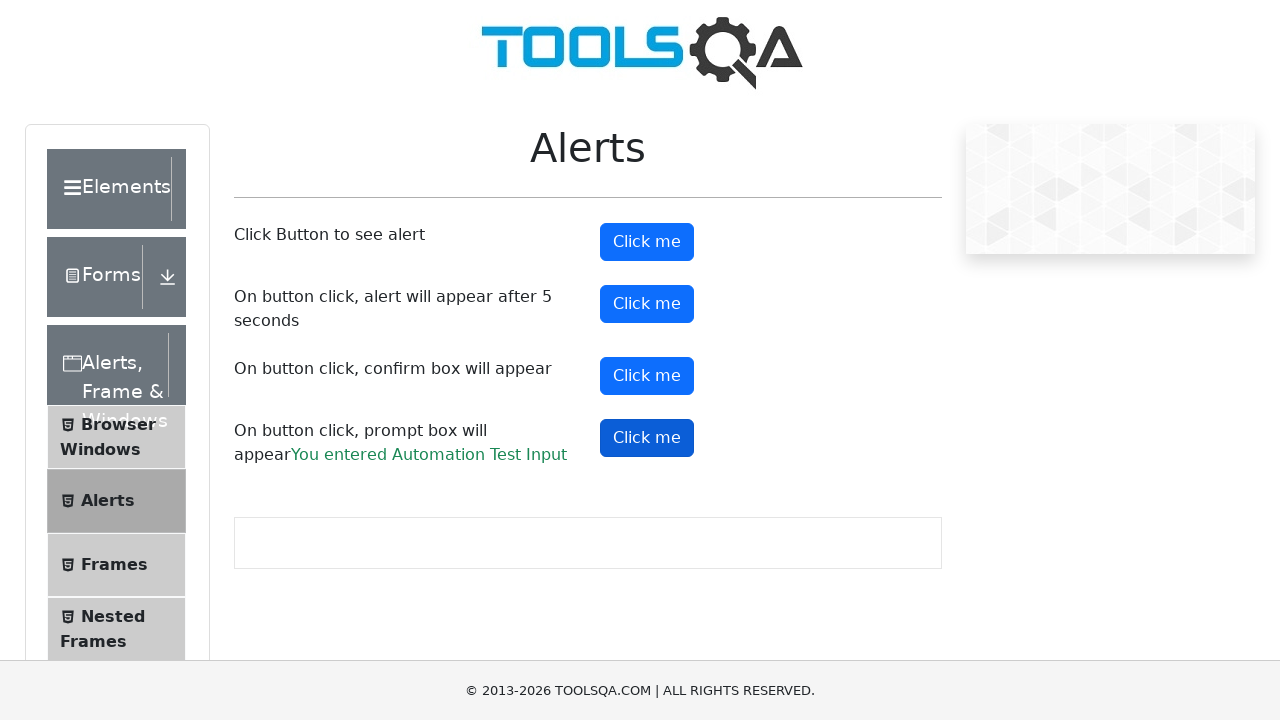